Tests how the JSON tool handles empty input by clearing the textarea and clicking format

Starting URL: https://www.001236.xyz/en/json

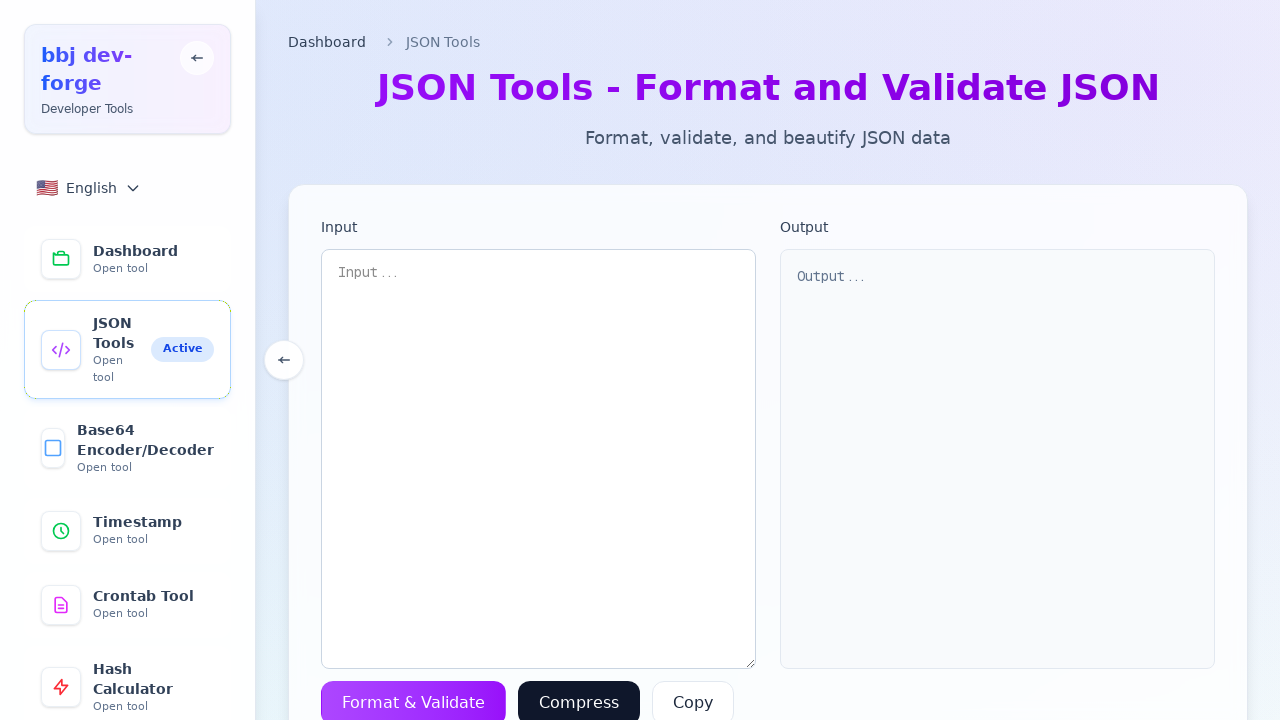

Cleared the textarea input field by filling with empty string on textarea[placeholder="Input..."]
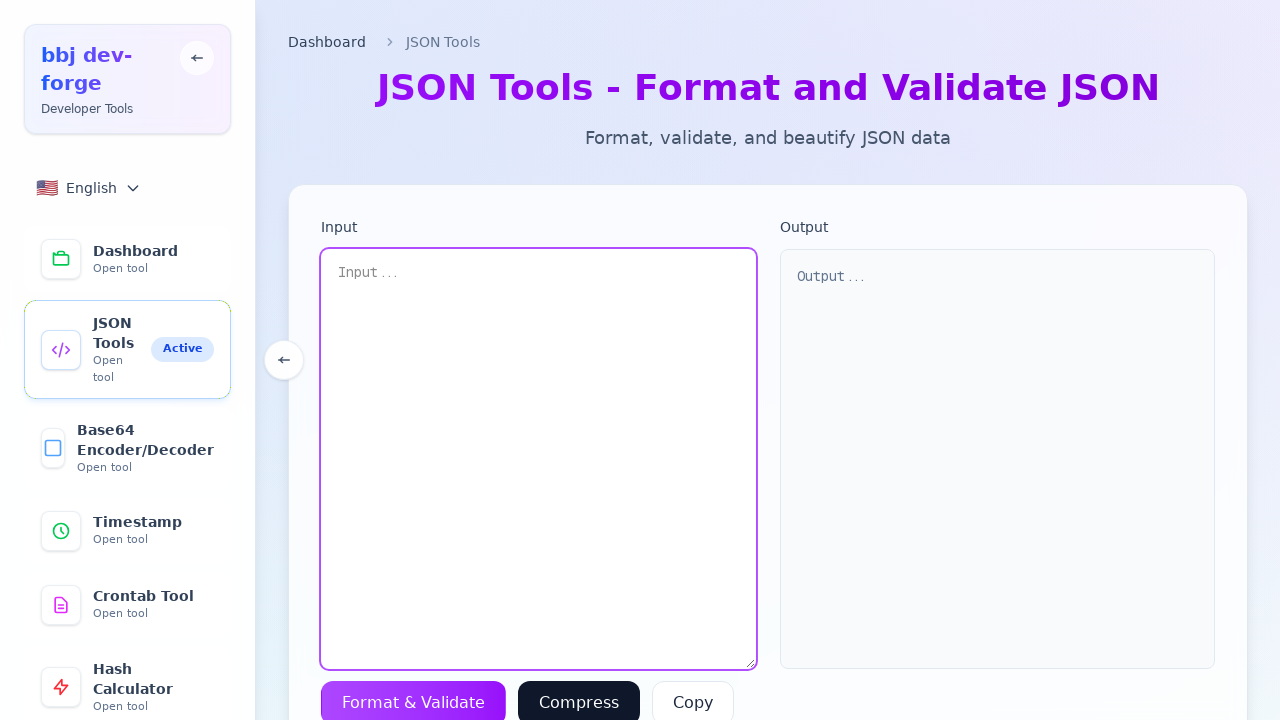

Clicked the Format & Validate button to process empty input at (414, 698) on button:has-text("Format & Validate")
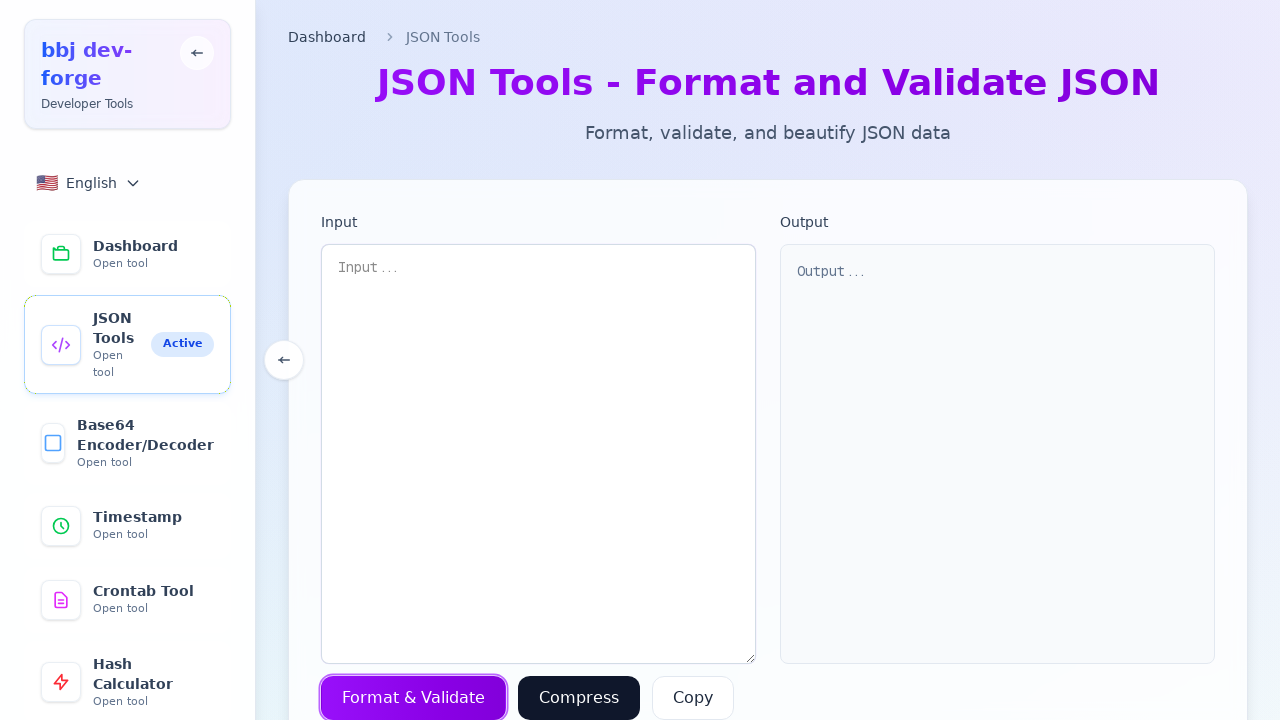

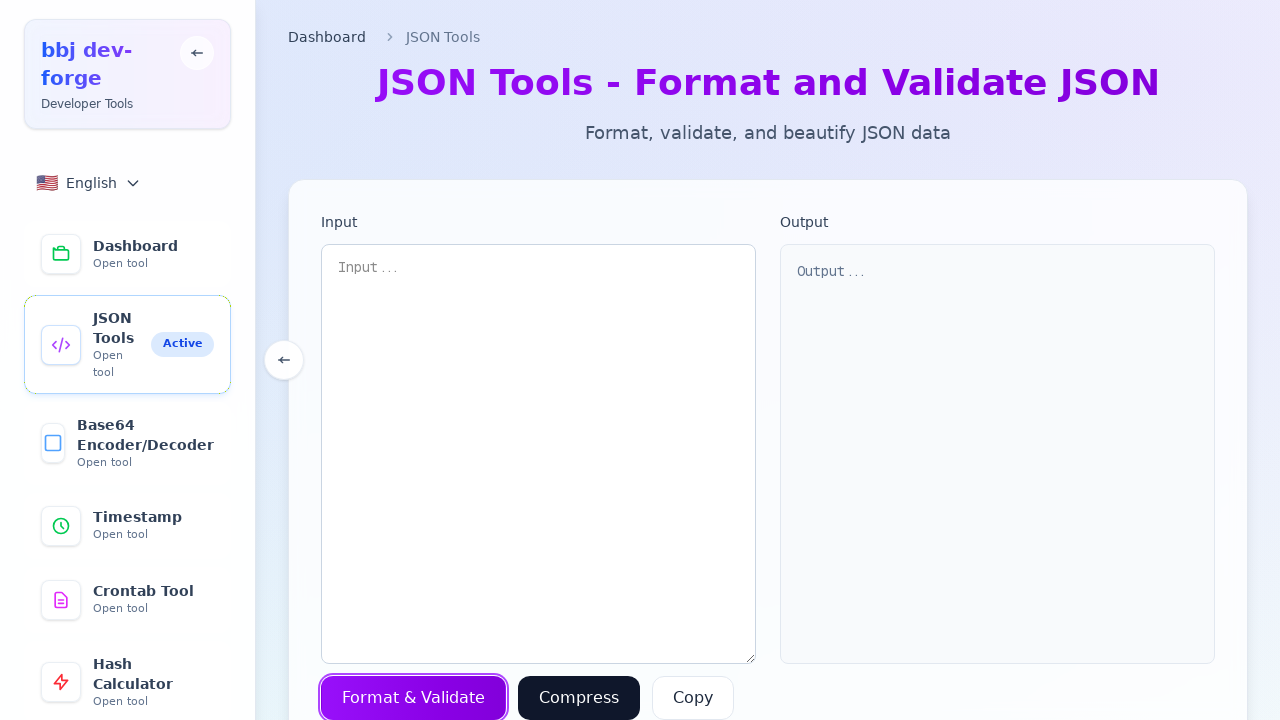